Tests the forgot password functionality by navigating to the forgot password page, entering an email address, and submitting the form

Starting URL: https://the-internet.herokuapp.com/

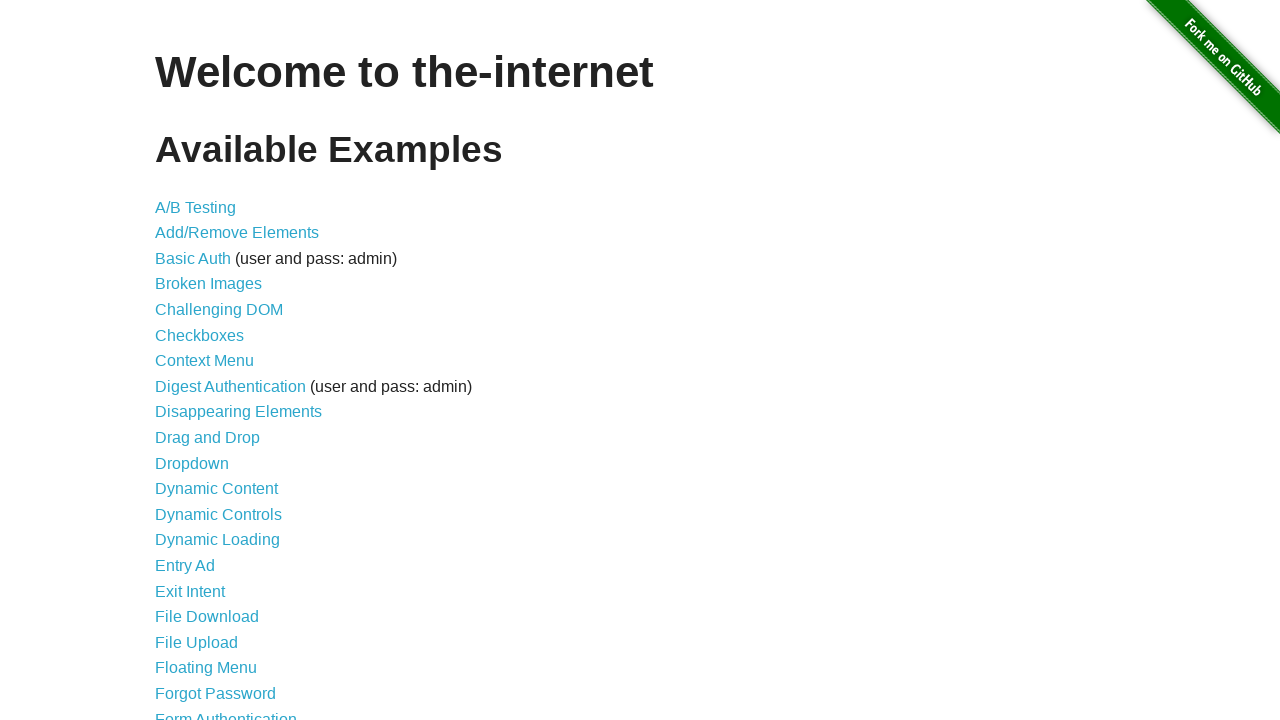

Clicked on Forgot Password link at (216, 693) on #content > ul > li:nth-child(20) > a
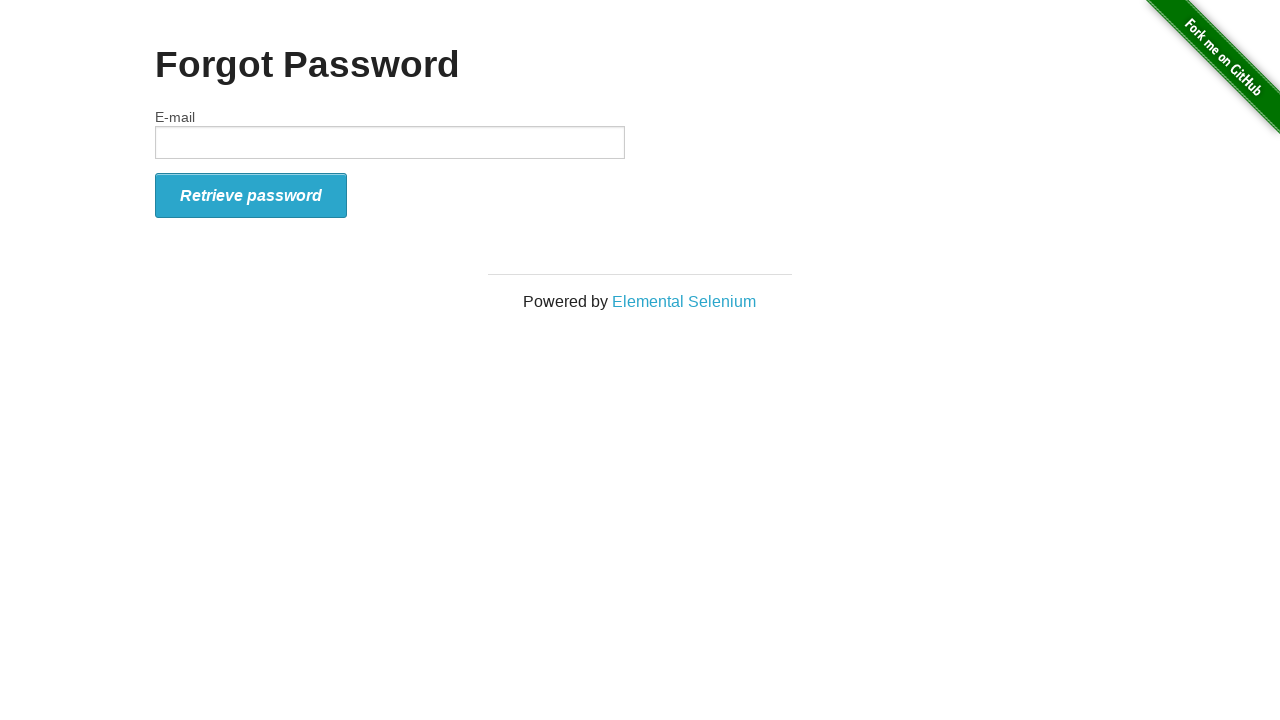

Filled email field with 'test@test.com' on #email
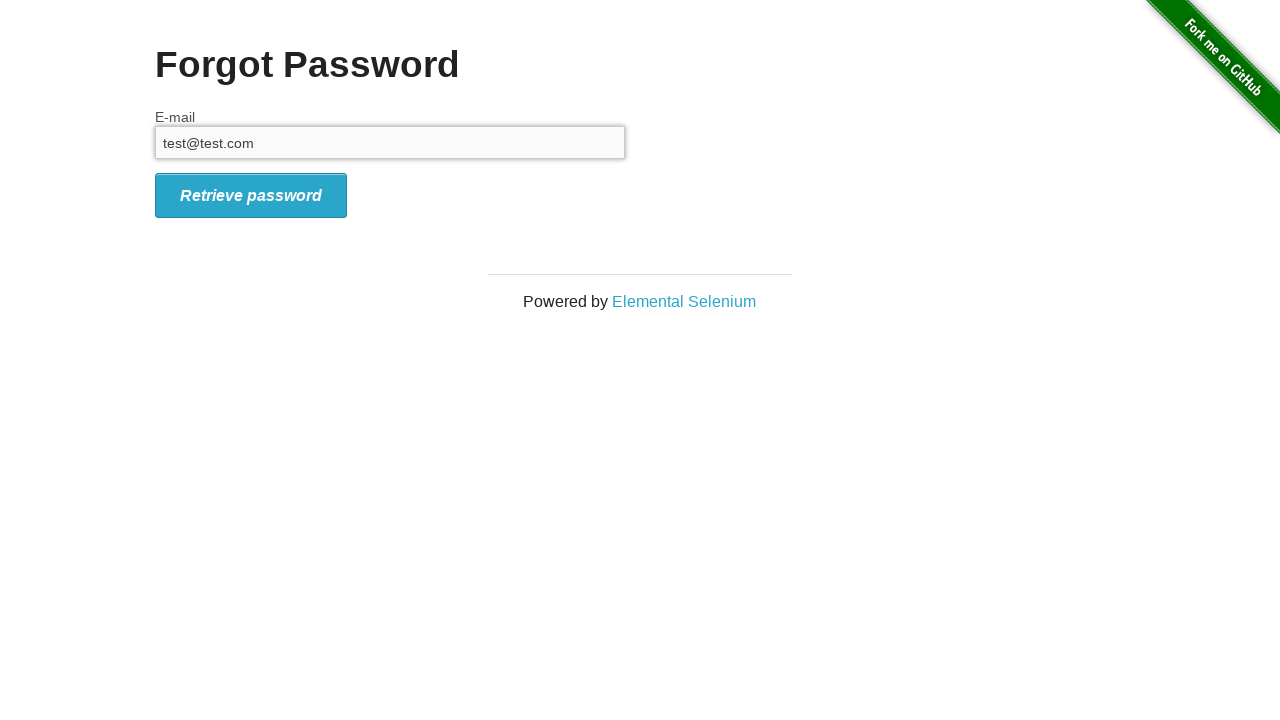

Submitted the forgot password form at (251, 195) on #form_submit
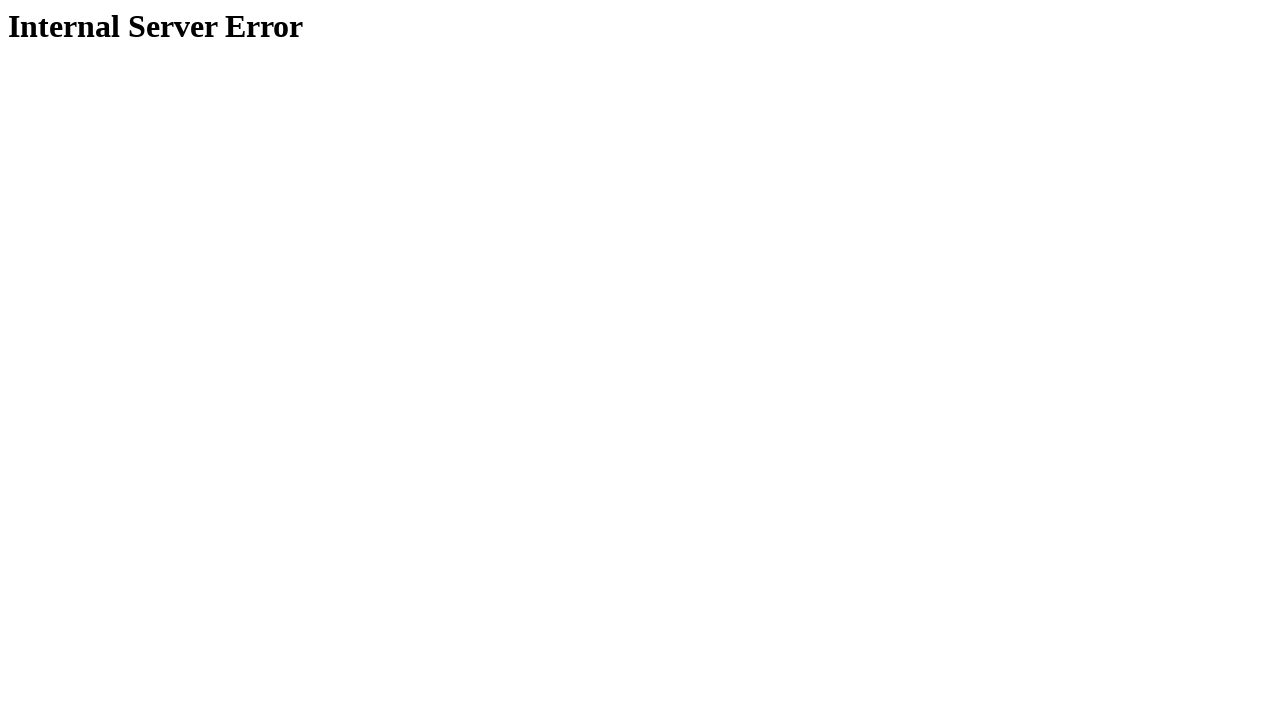

Navigated back to previous page
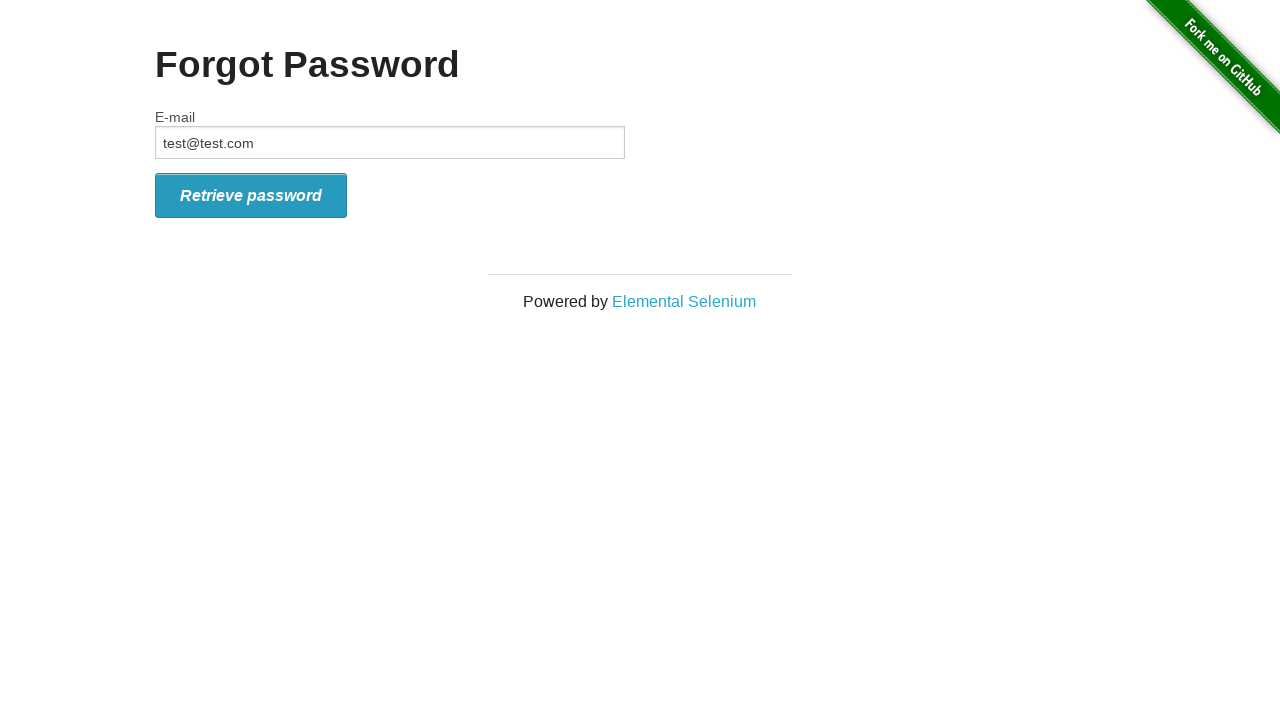

Navigated back to main page
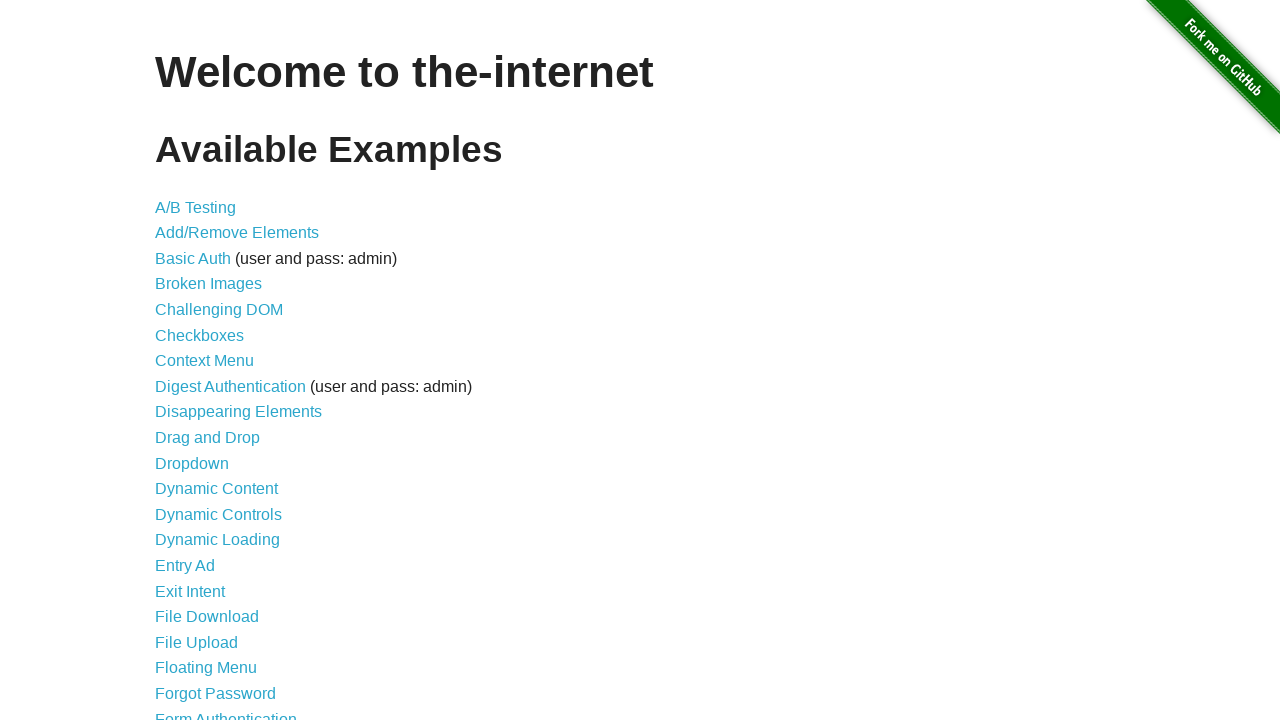

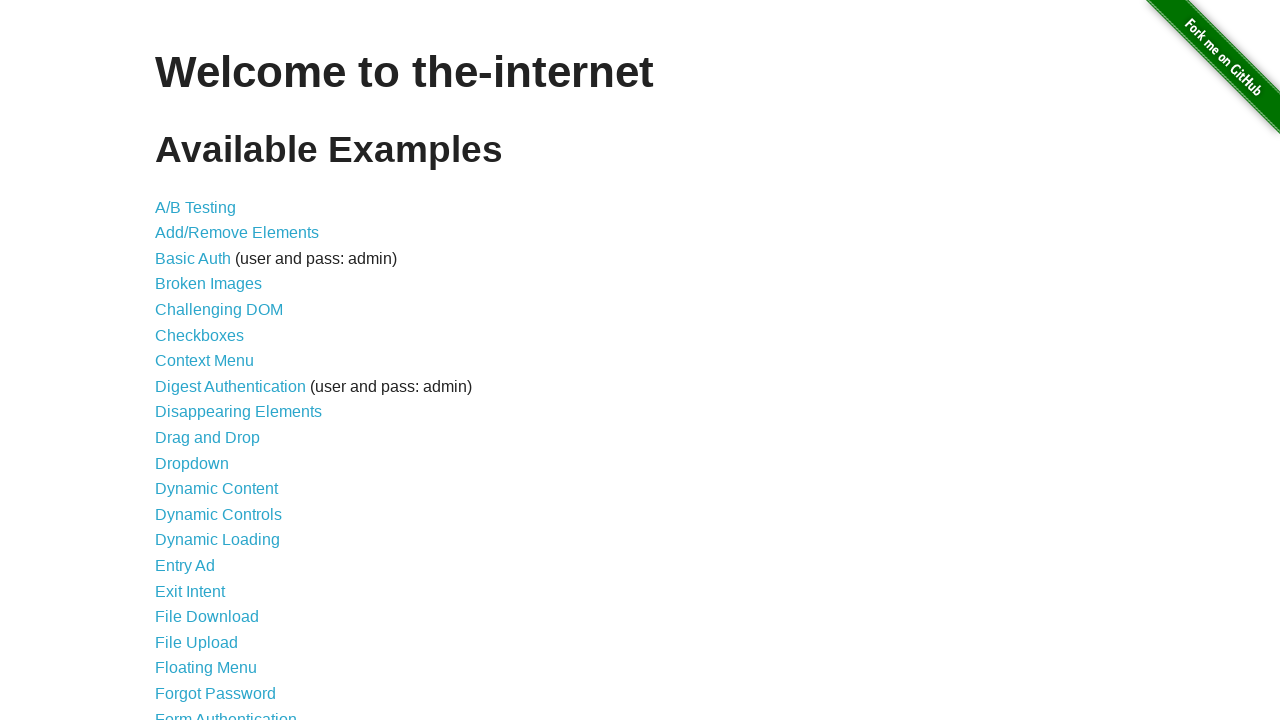